Tests AJAX functionality by clicking a button multiple times to trigger AJAX requests on a demo page

Starting URL: https://konflic.github.io/examples/pages/ajax.html

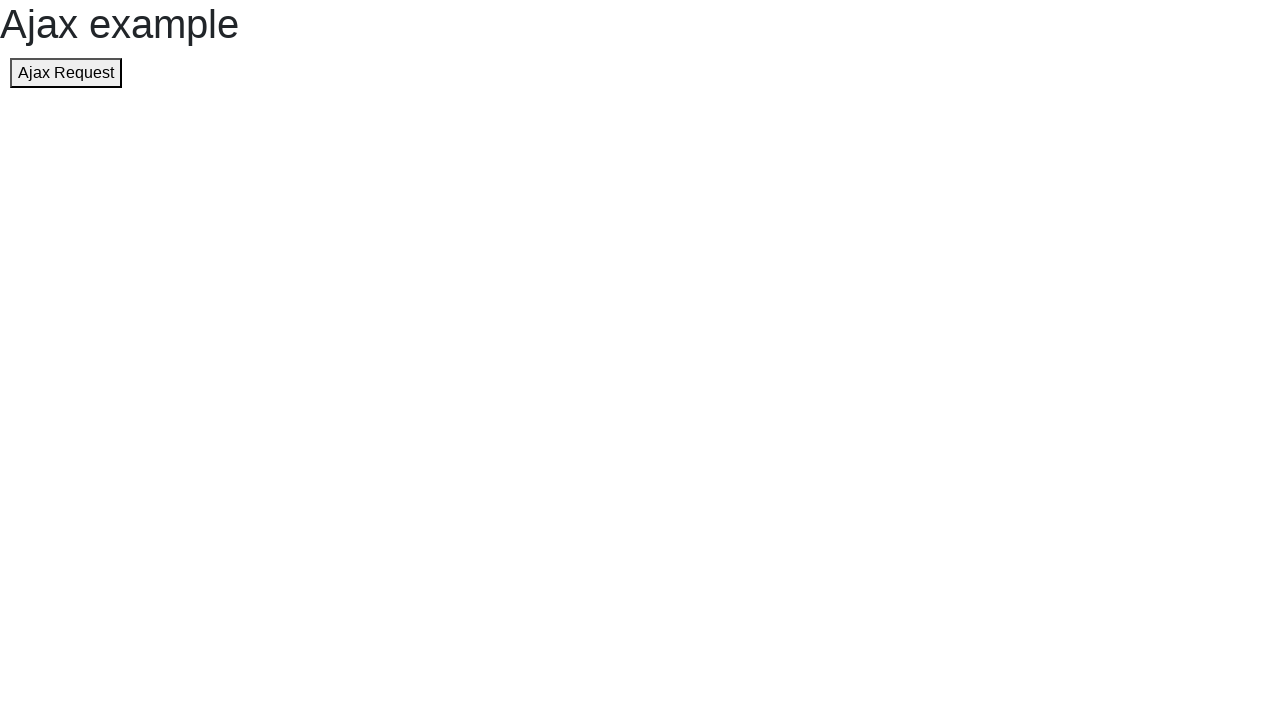

Clicked AJAX button (first click) at (66, 73) on button[name='showjsbutton']
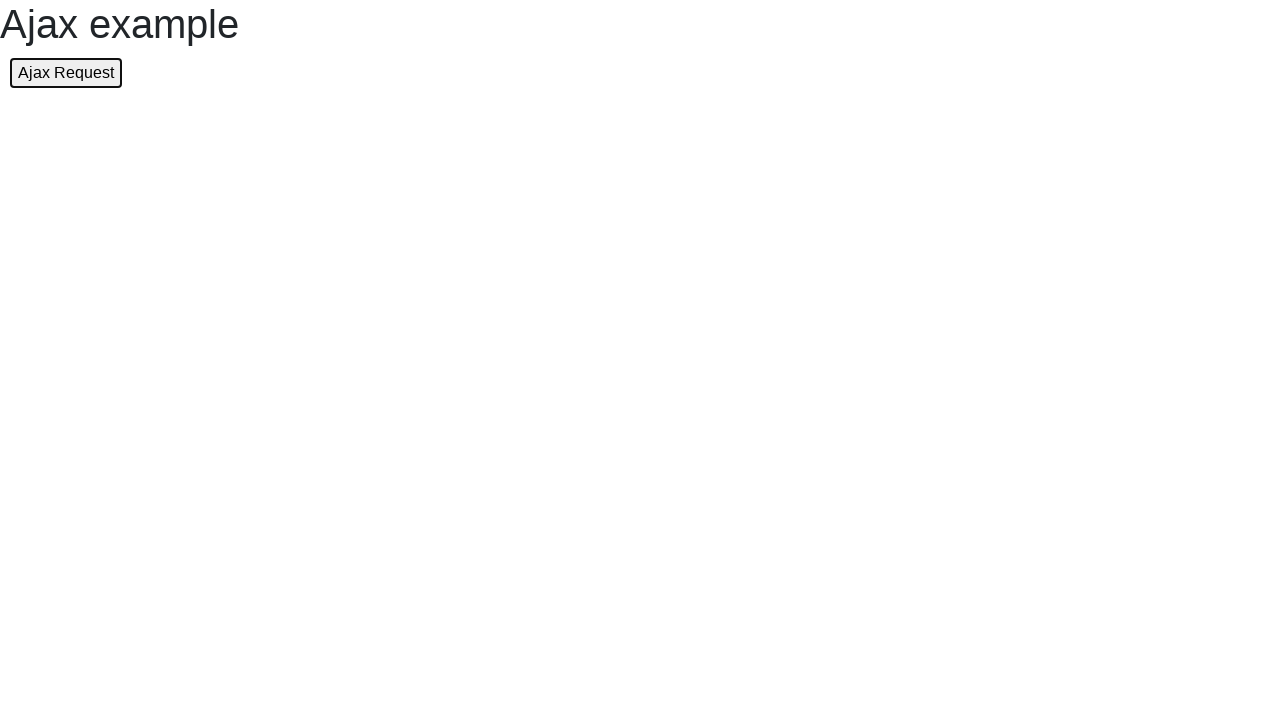

Waited 1 second for AJAX request to complete
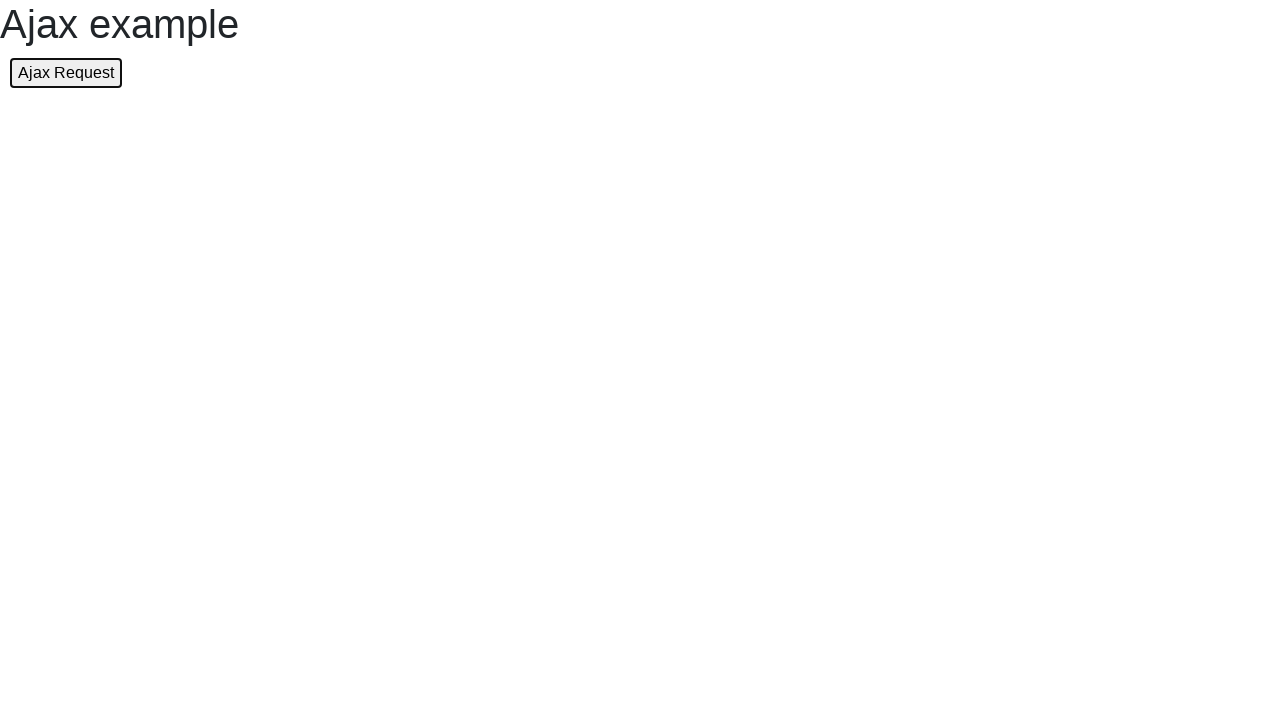

Clicked AJAX button (second click) at (66, 73) on button[name='showjsbutton']
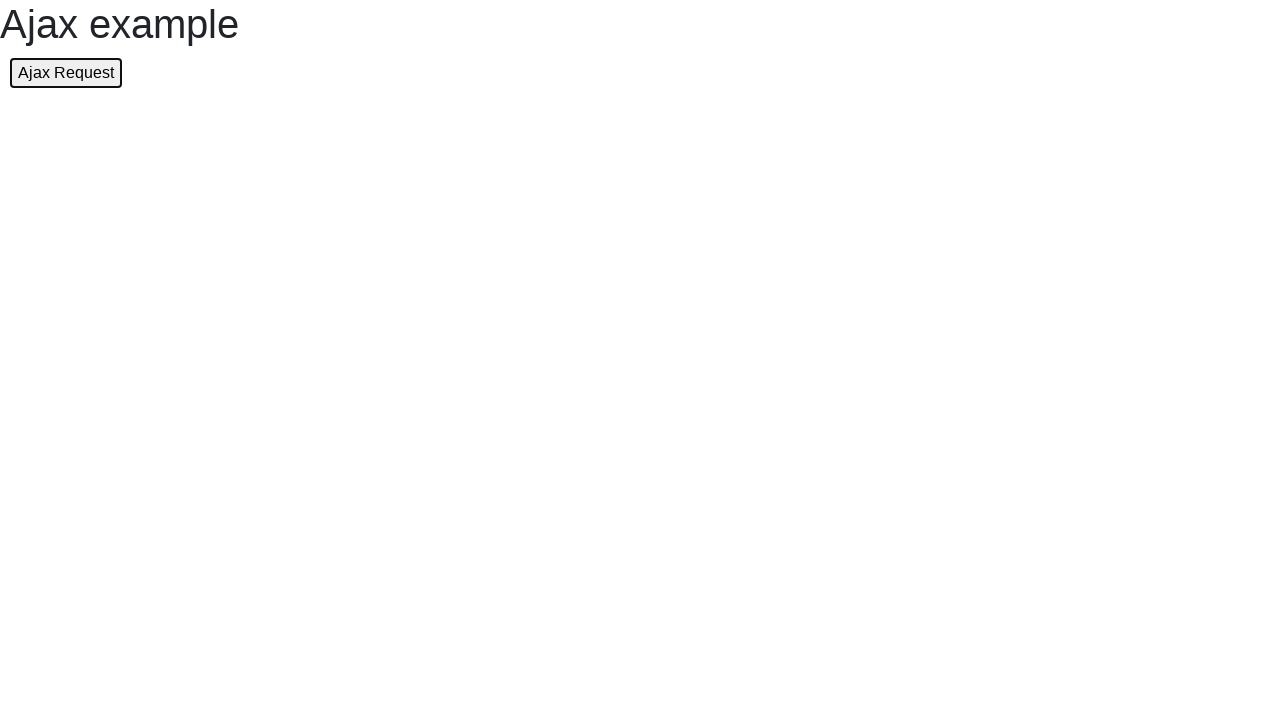

Waited 1 second for AJAX request to complete
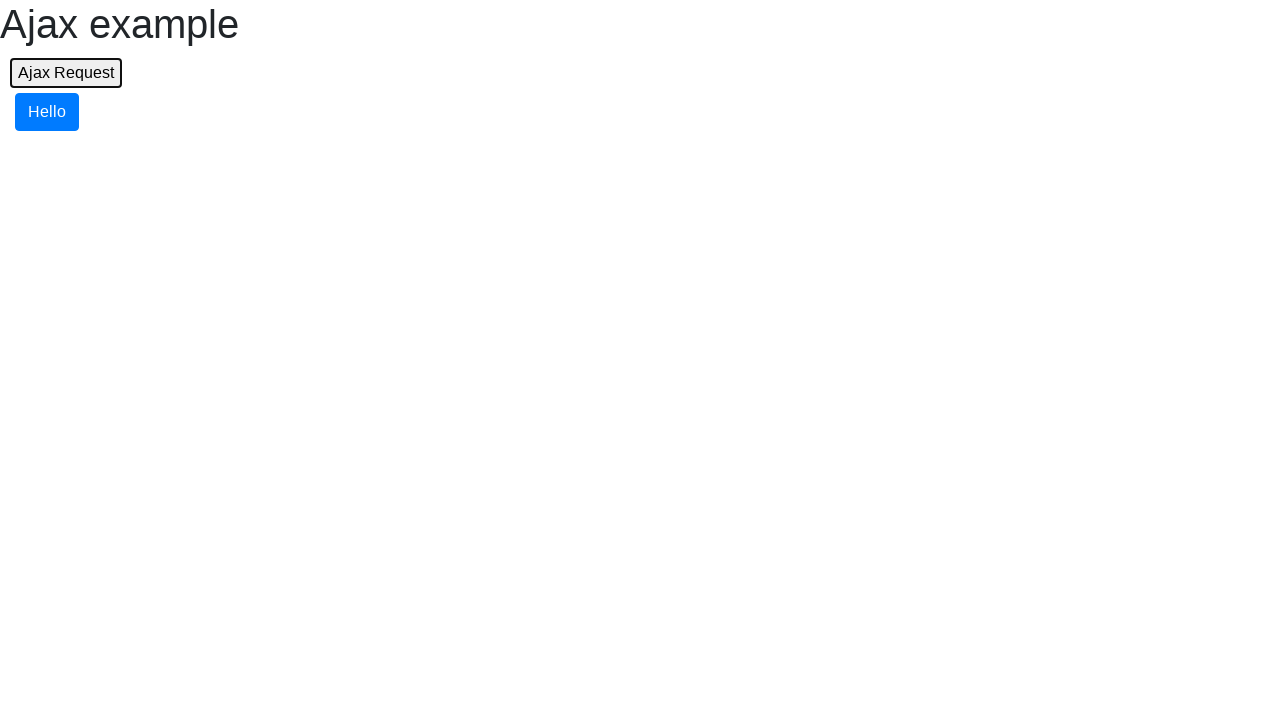

Clicked AJAX button (third click) at (66, 73) on button[name='showjsbutton']
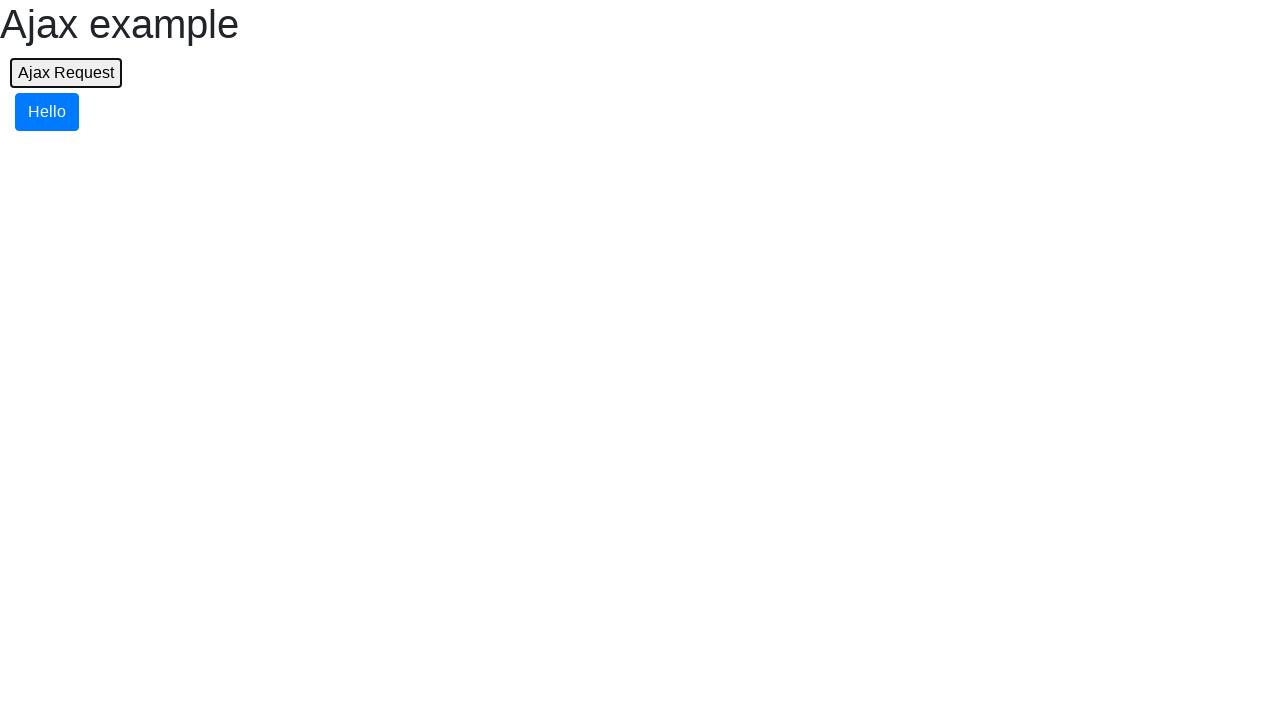

Waited 1 second for AJAX request to complete
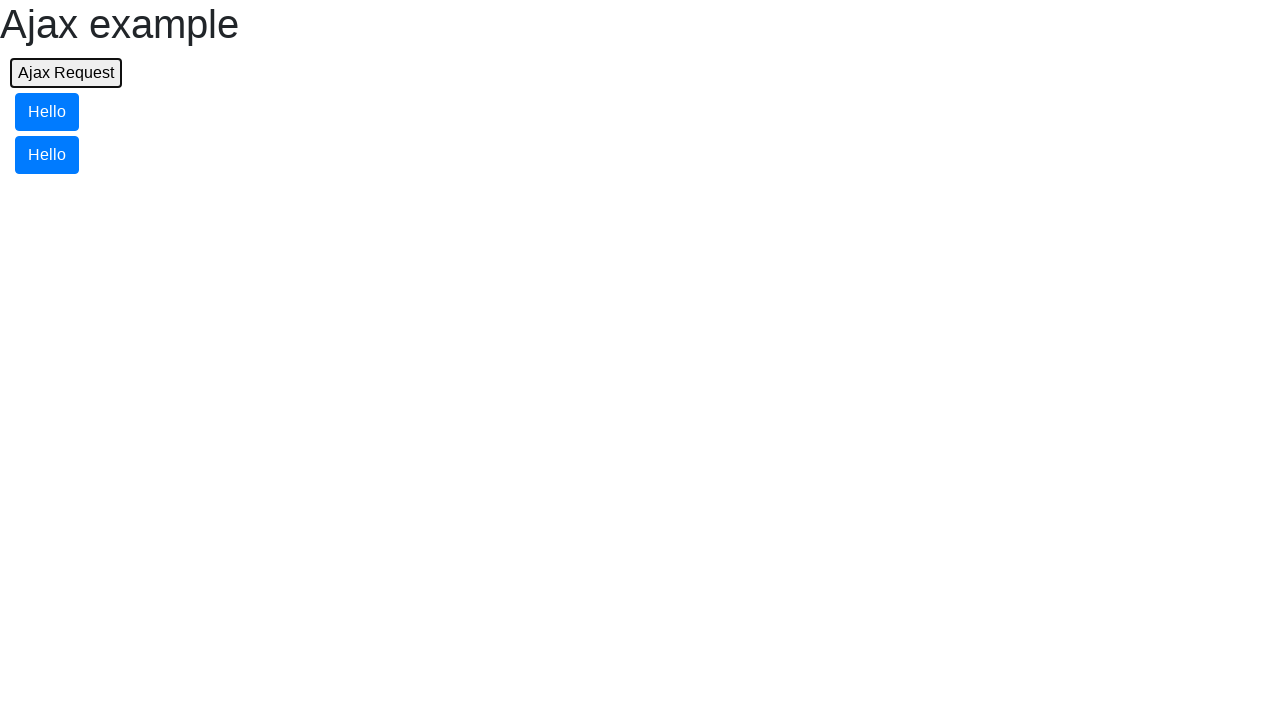

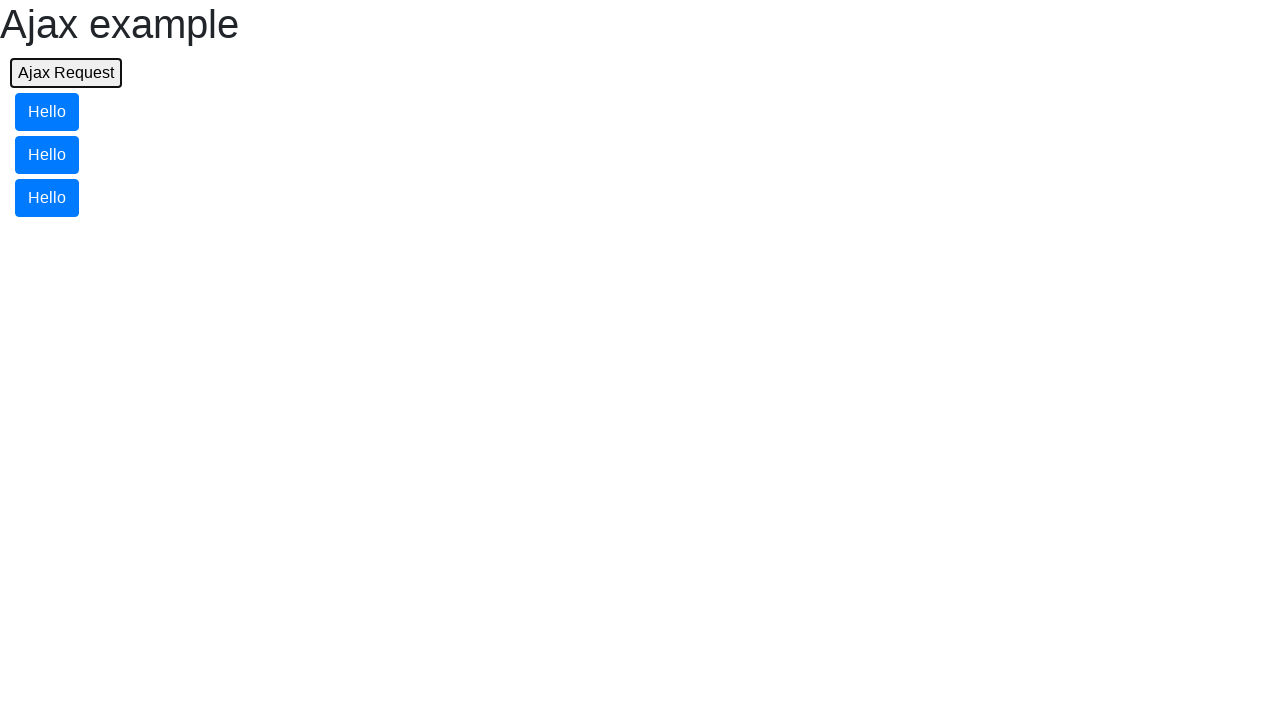